Tests switching to a child window by clicking a link that opens a new page, then verifies text content can be read from the new page

Starting URL: https://rahulshettyacademy.com/loginpagePractise/

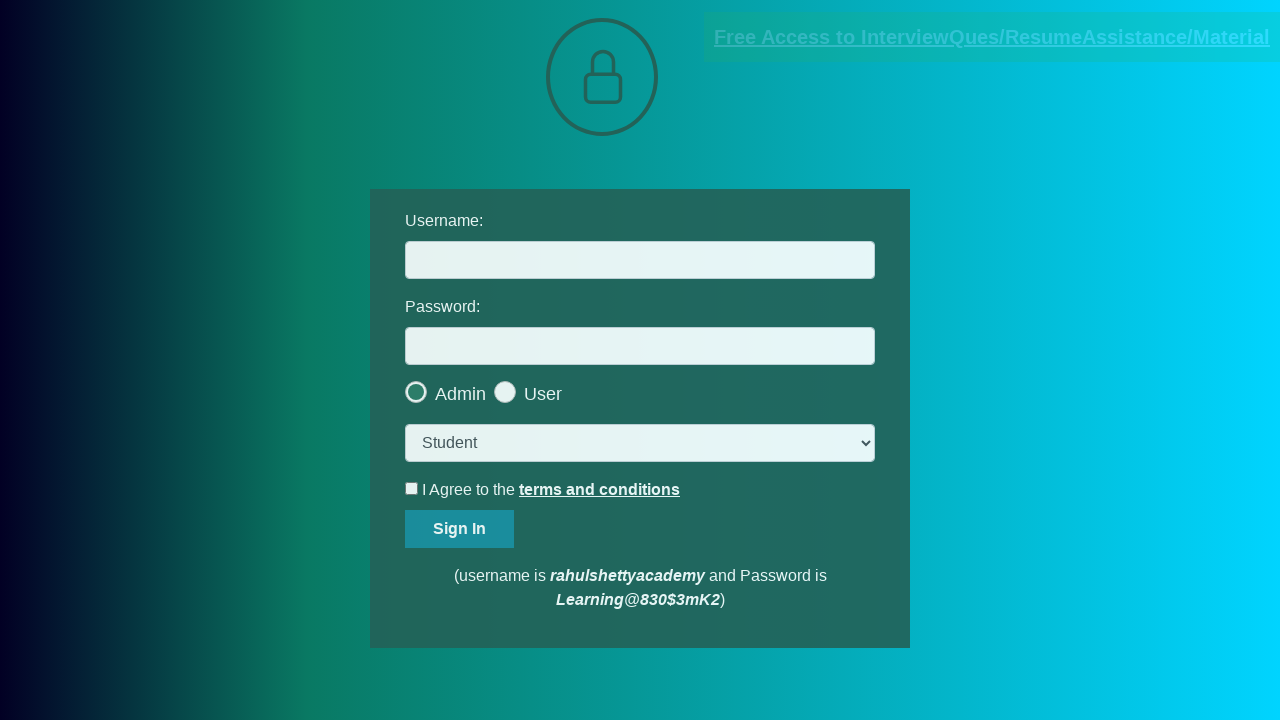

Clicked documents link to open new page at (992, 37) on [href*='documents-req']
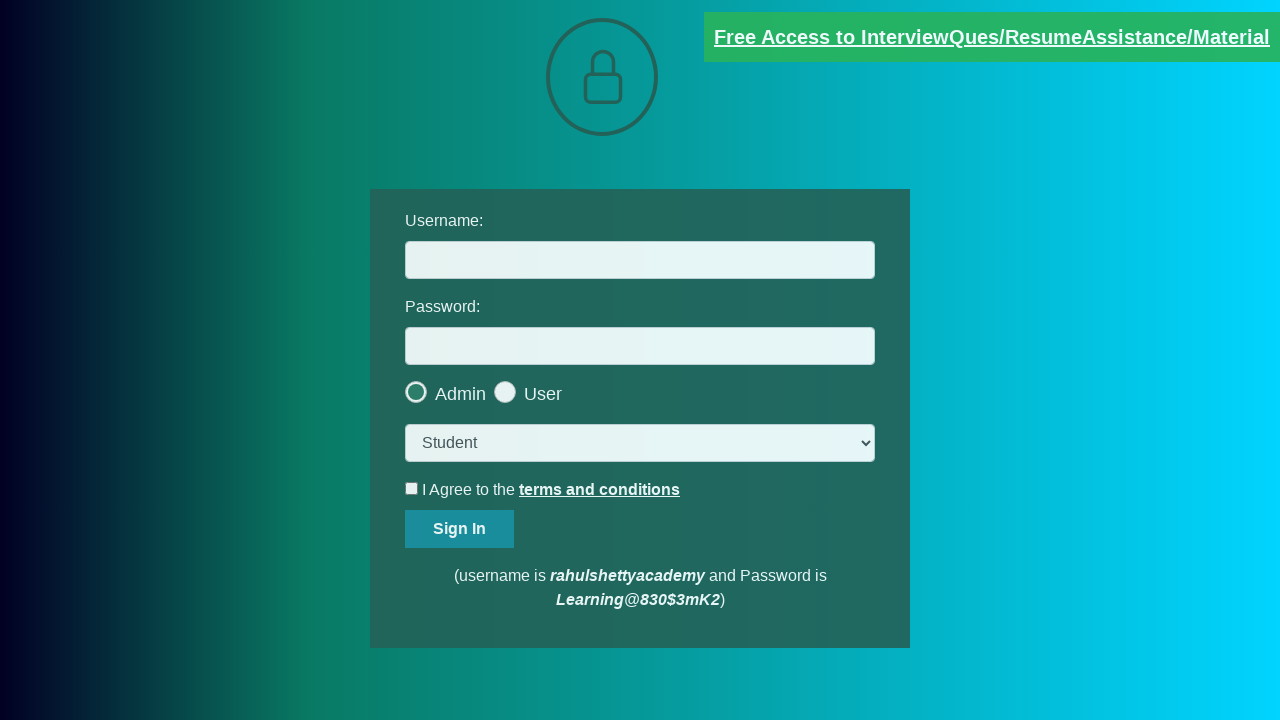

Retrieved child window page object
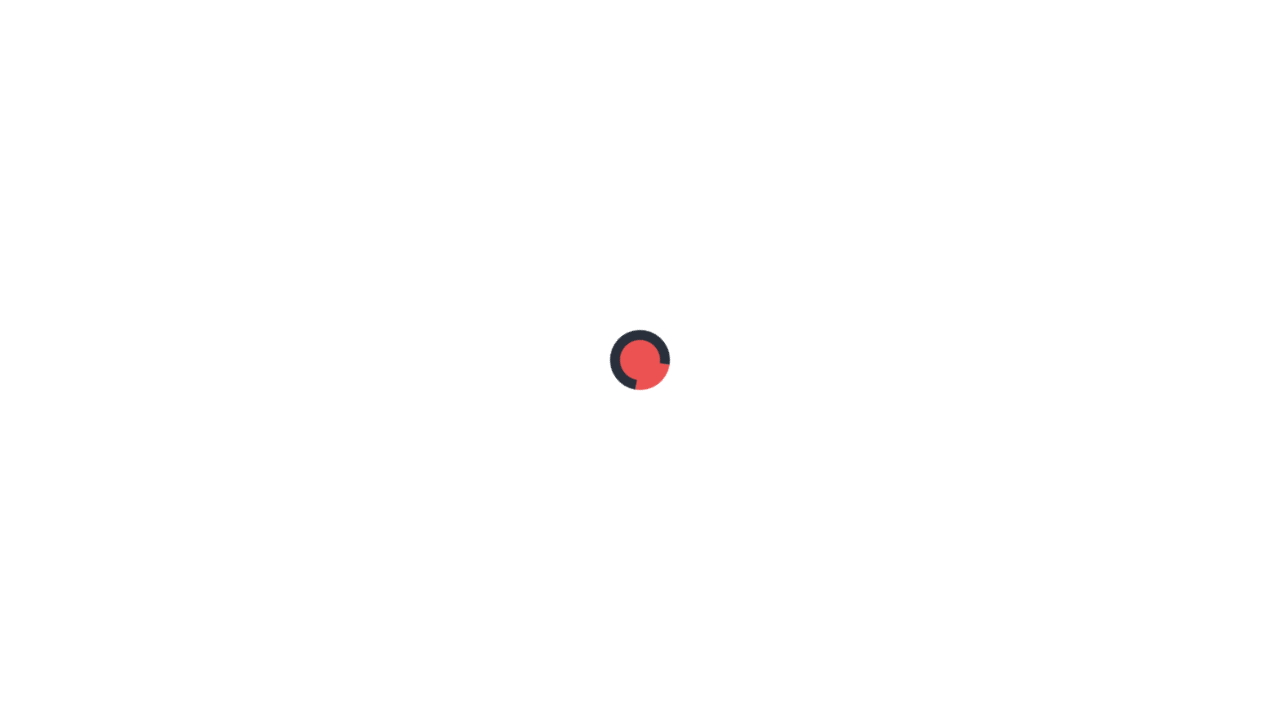

Red label element loaded in child window
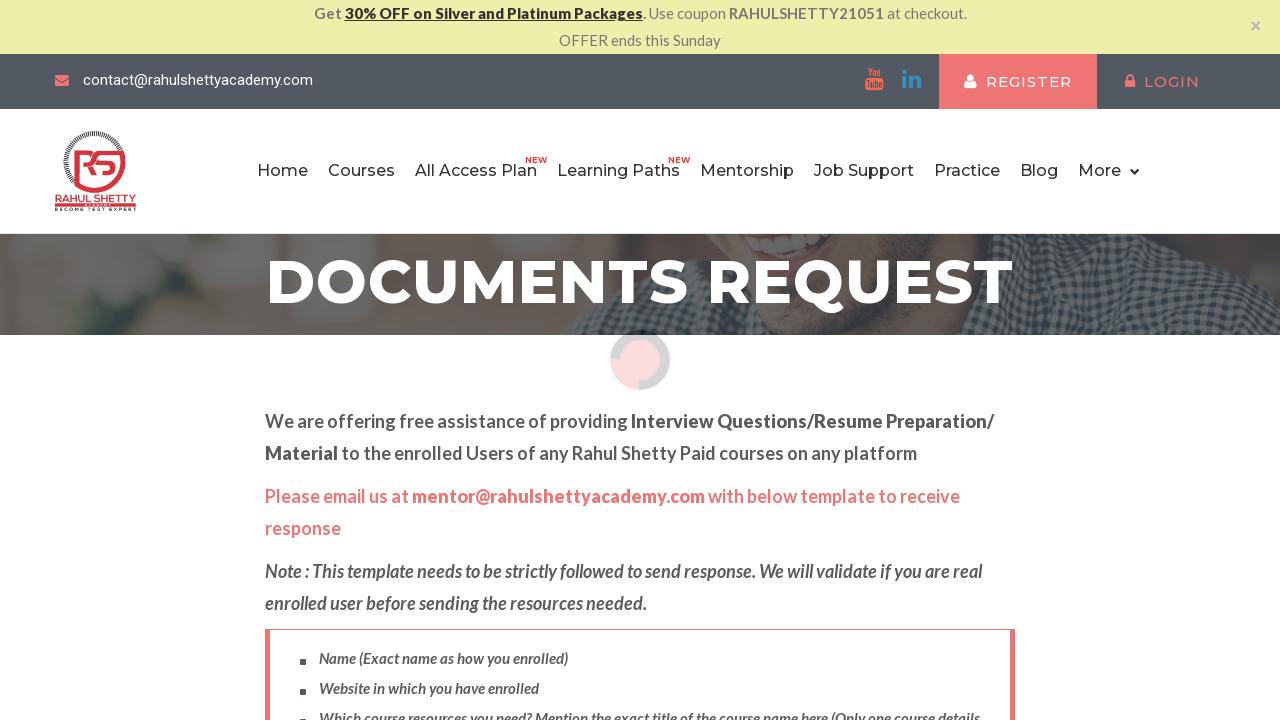

Retrieved red label text content: 'Please email us at mentor@rahulshettyacademy.com with below template to receive response '
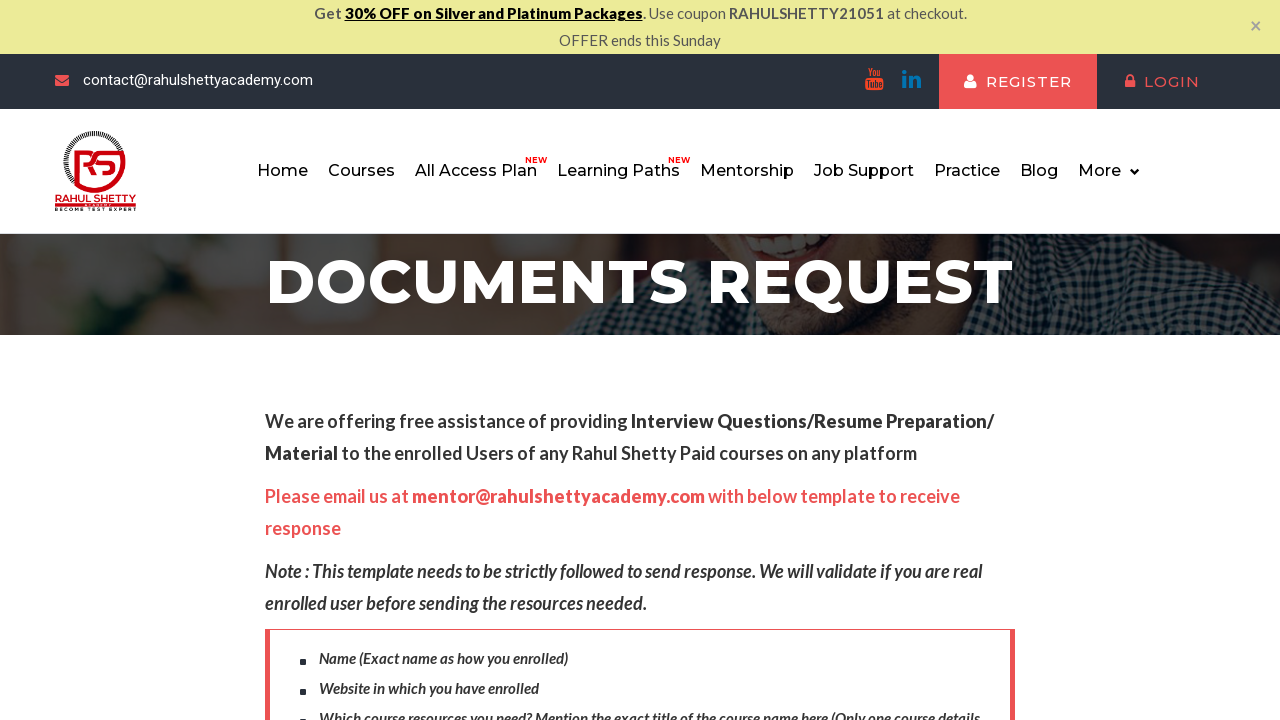

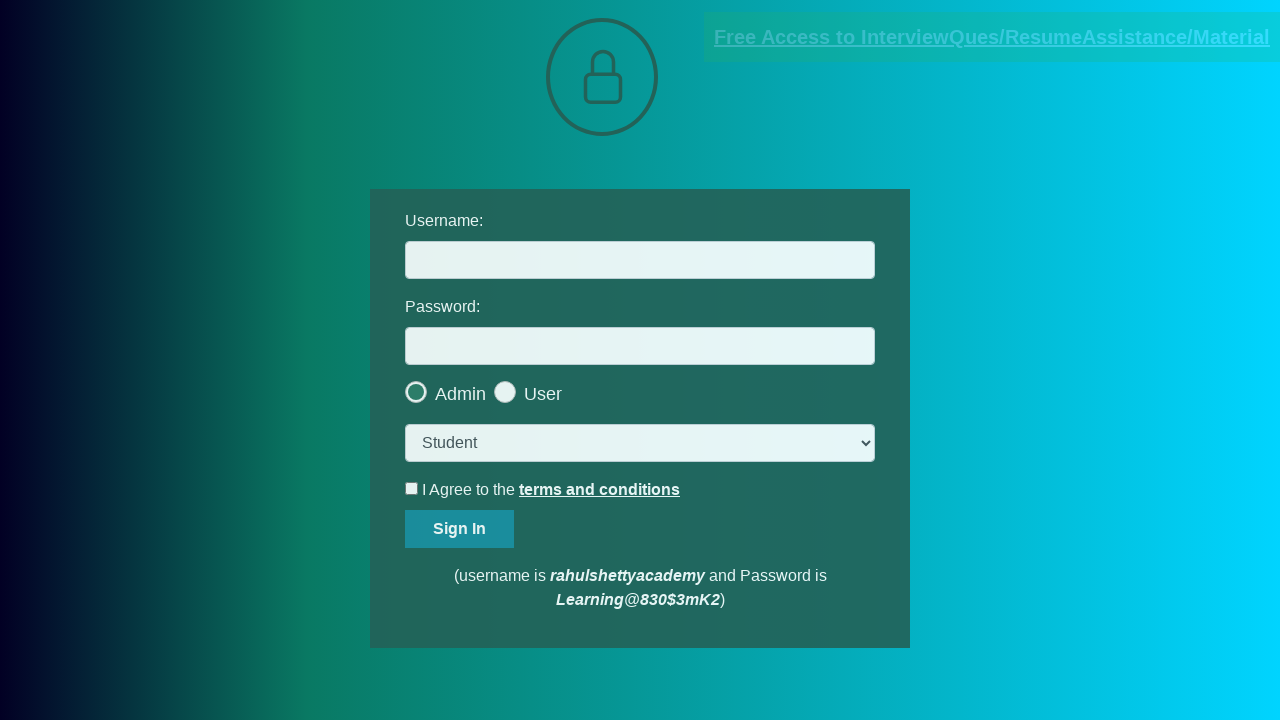